Tests checkbox functionality by clicking the first checkbox and verifying page elements

Starting URL: https://the-internet.herokuapp.com/checkboxes

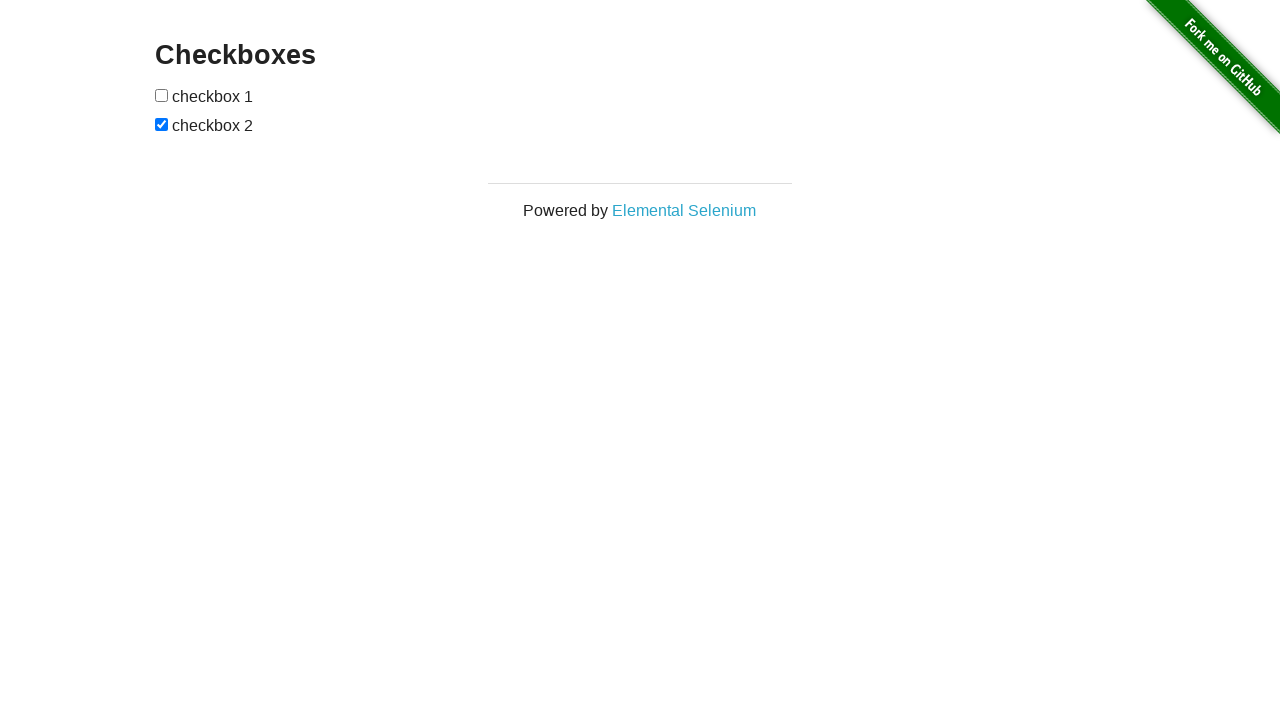

Located all checkboxes on the page
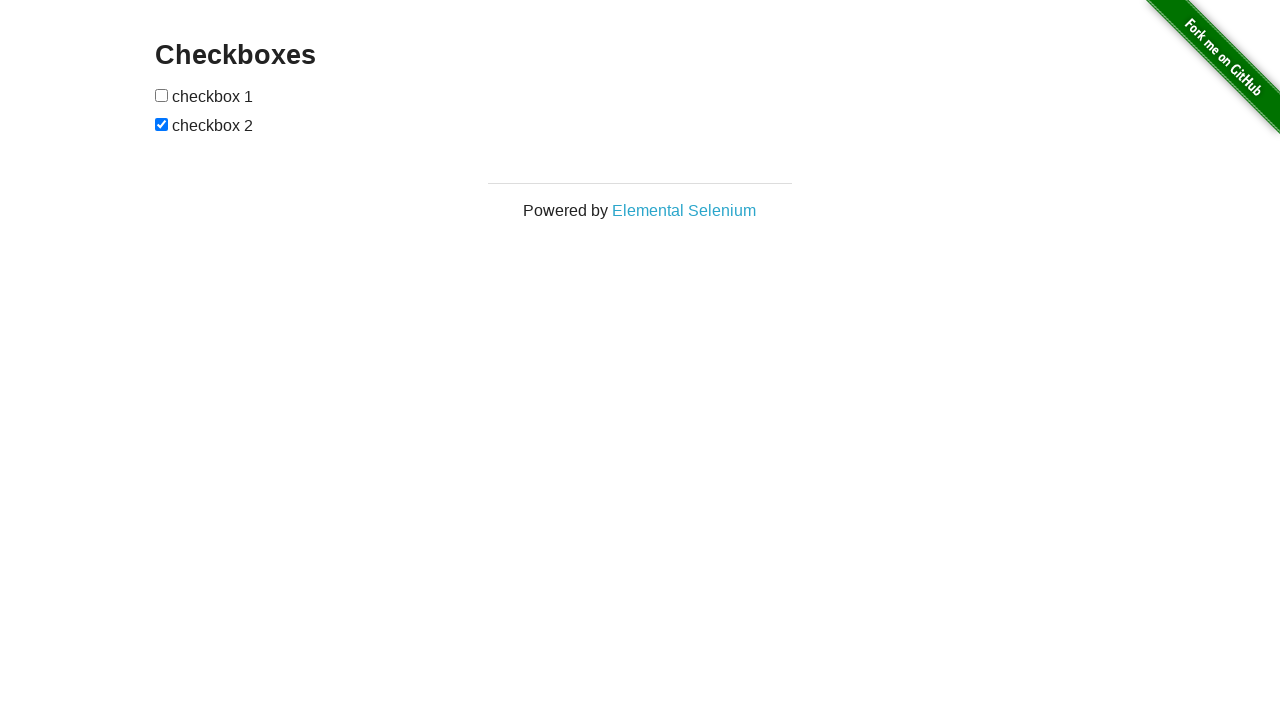

Clicked the first checkbox at (162, 95) on input[type='checkbox'] >> nth=0
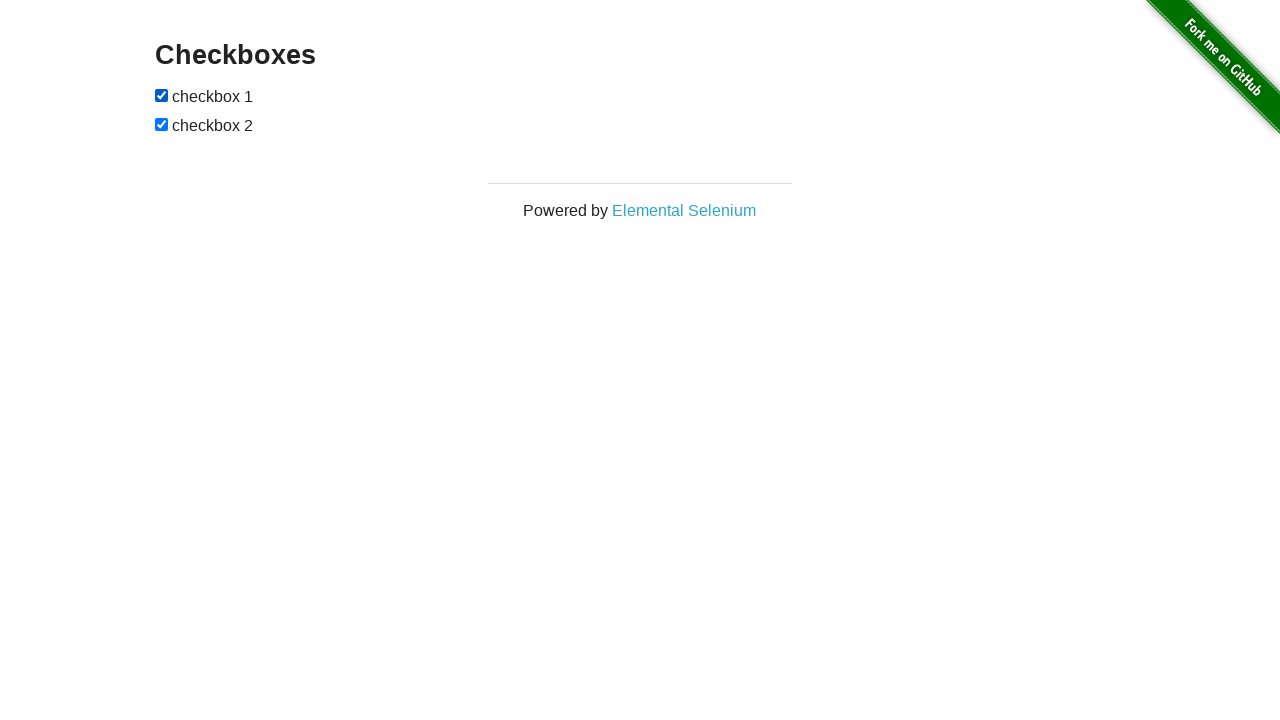

Located the Elemental Selenium link
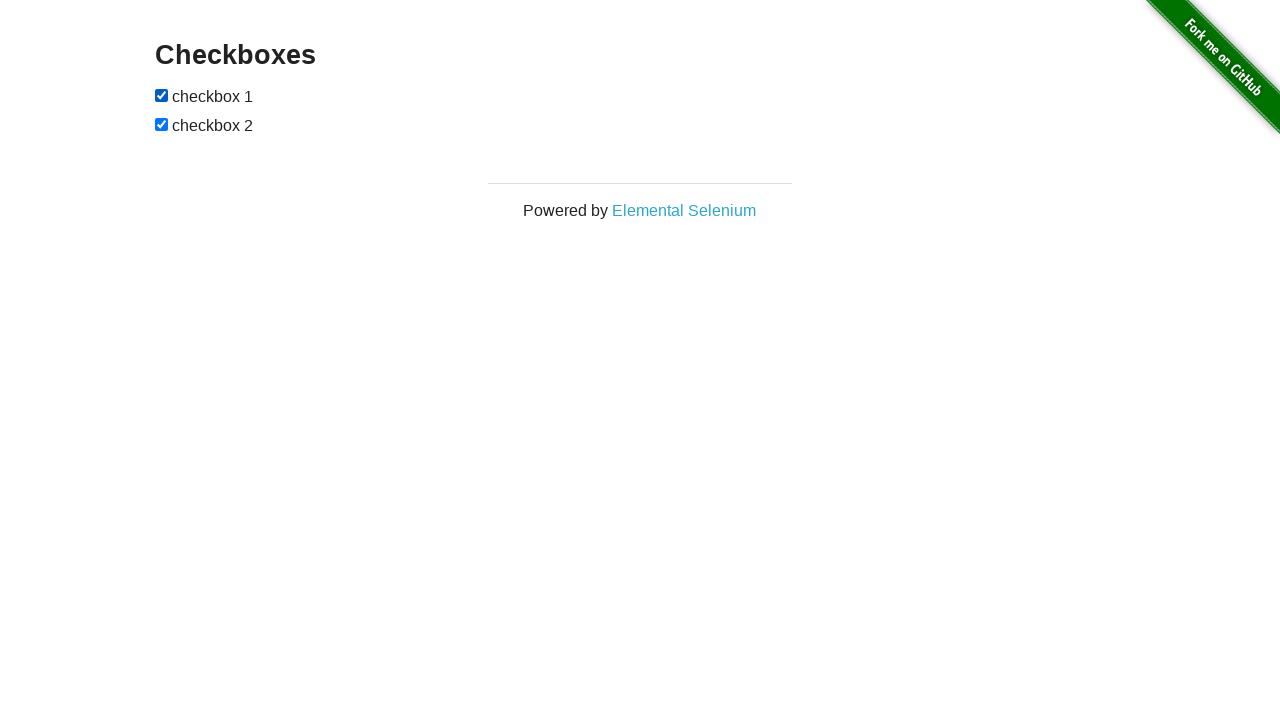

Verified Elemental Selenium link text content
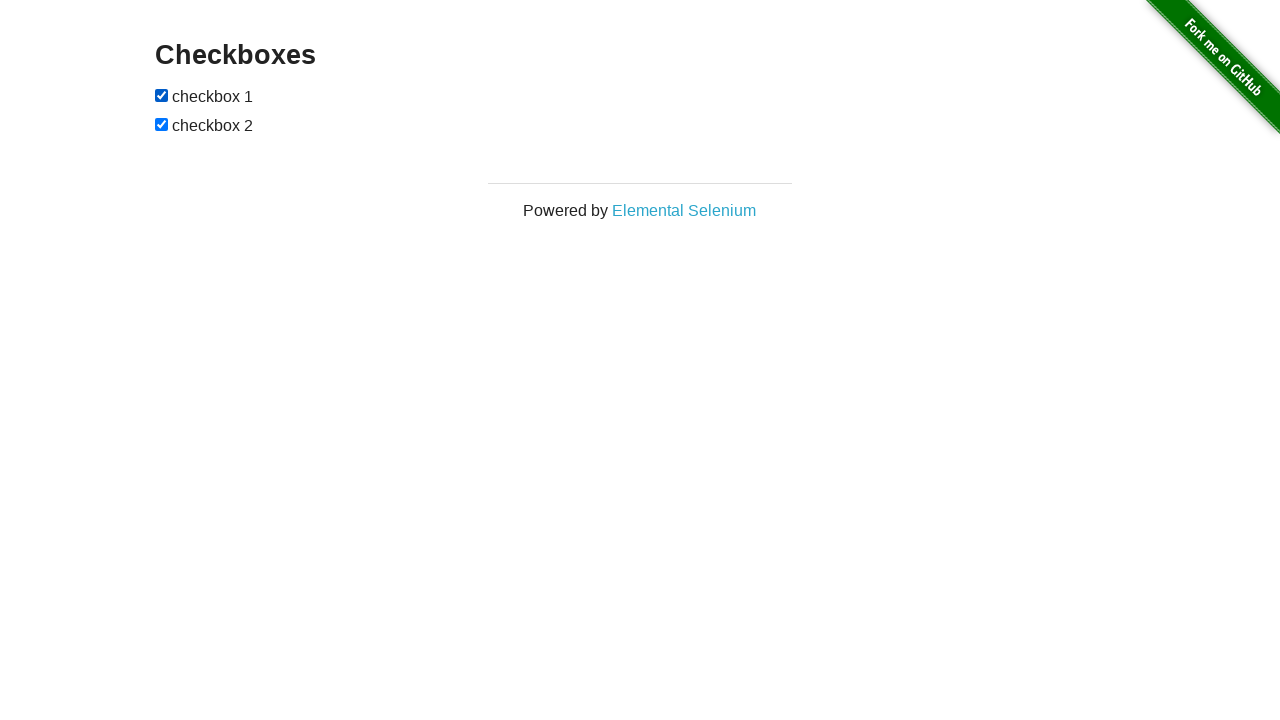

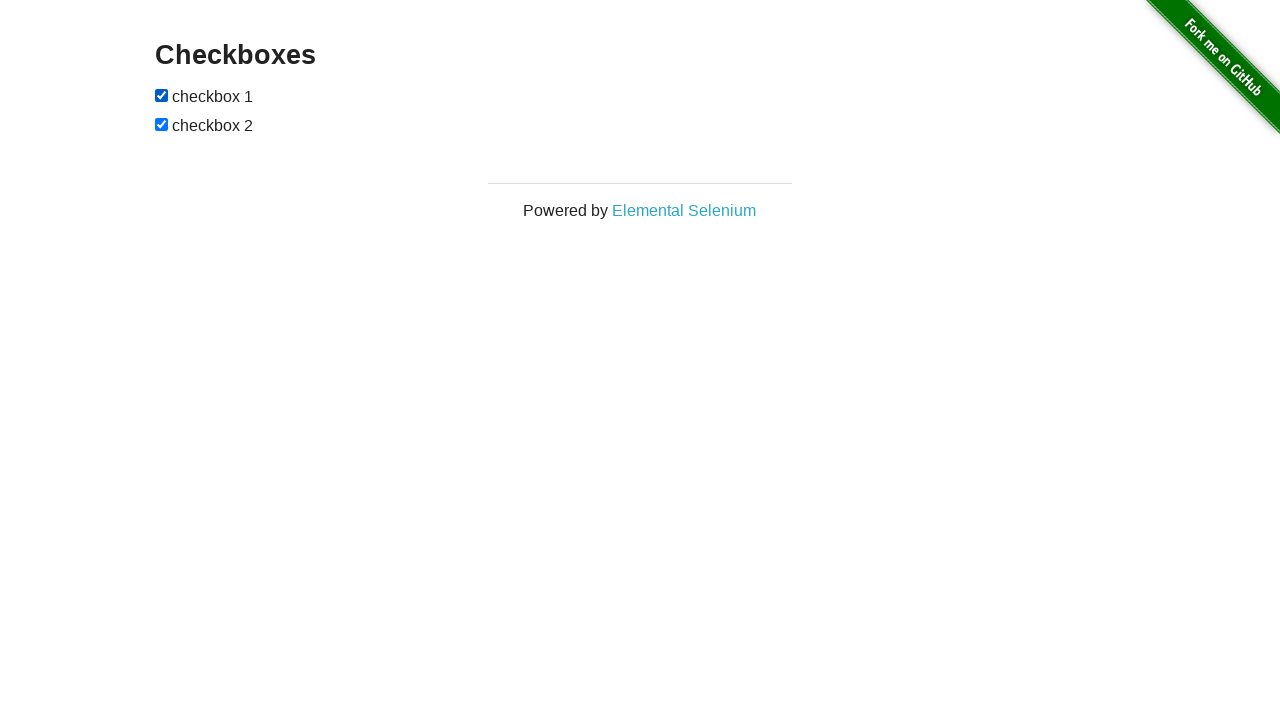